Tests window handling functionality by opening multiple browser windows through help and privacy links, then switching between them

Starting URL: http://accounts.google.com/signup

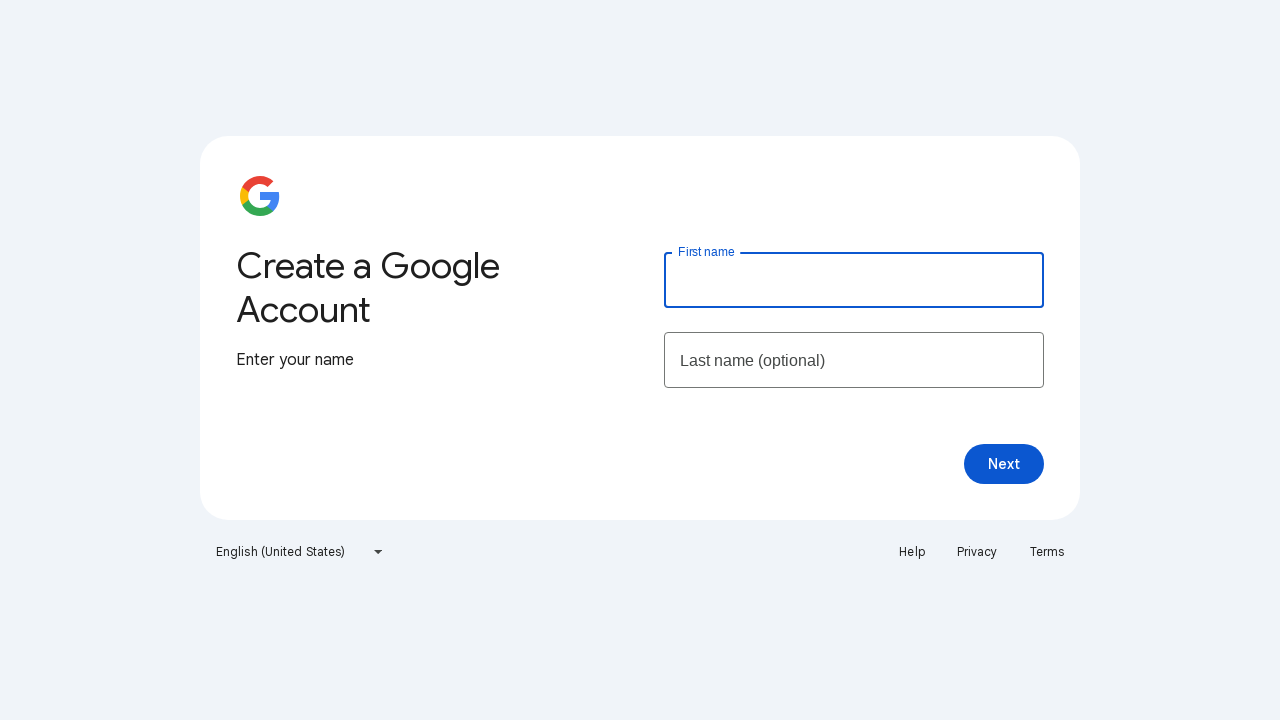

Clicked Help link and opened new window at (912, 552) on a:has-text('Help')
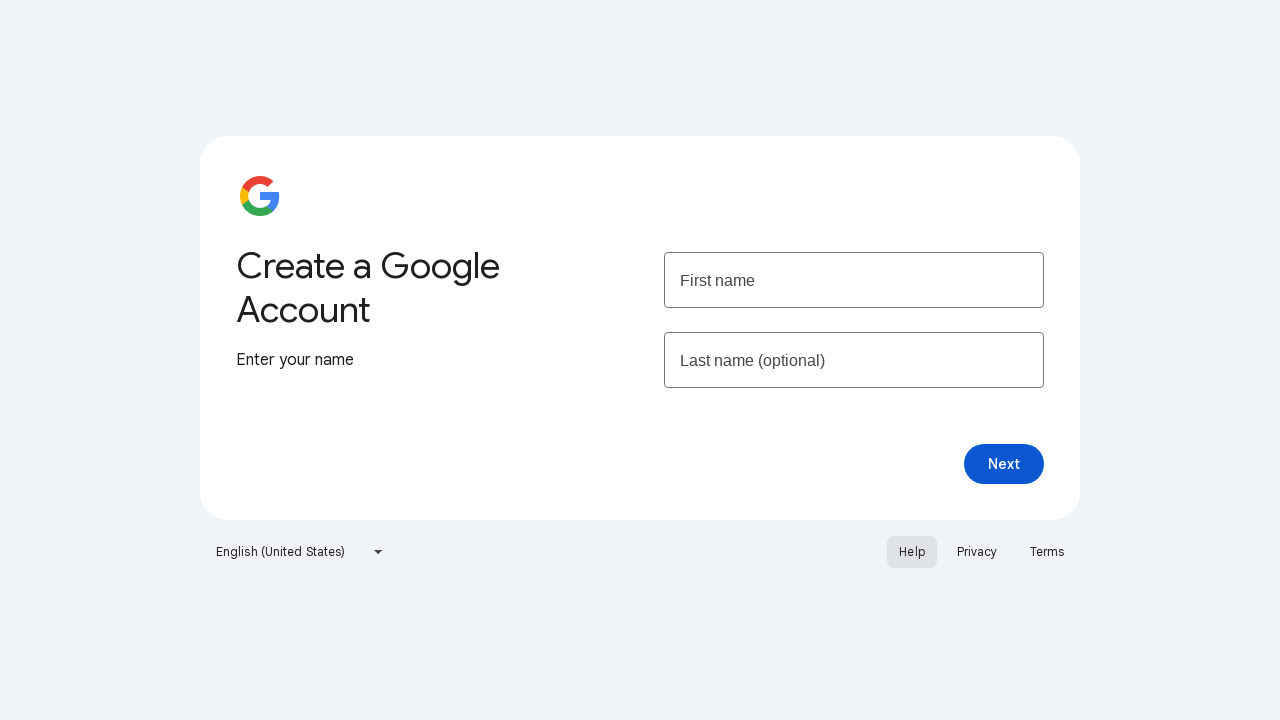

Clicked Privacy link and opened another window at (977, 552) on a:has-text('Privacy')
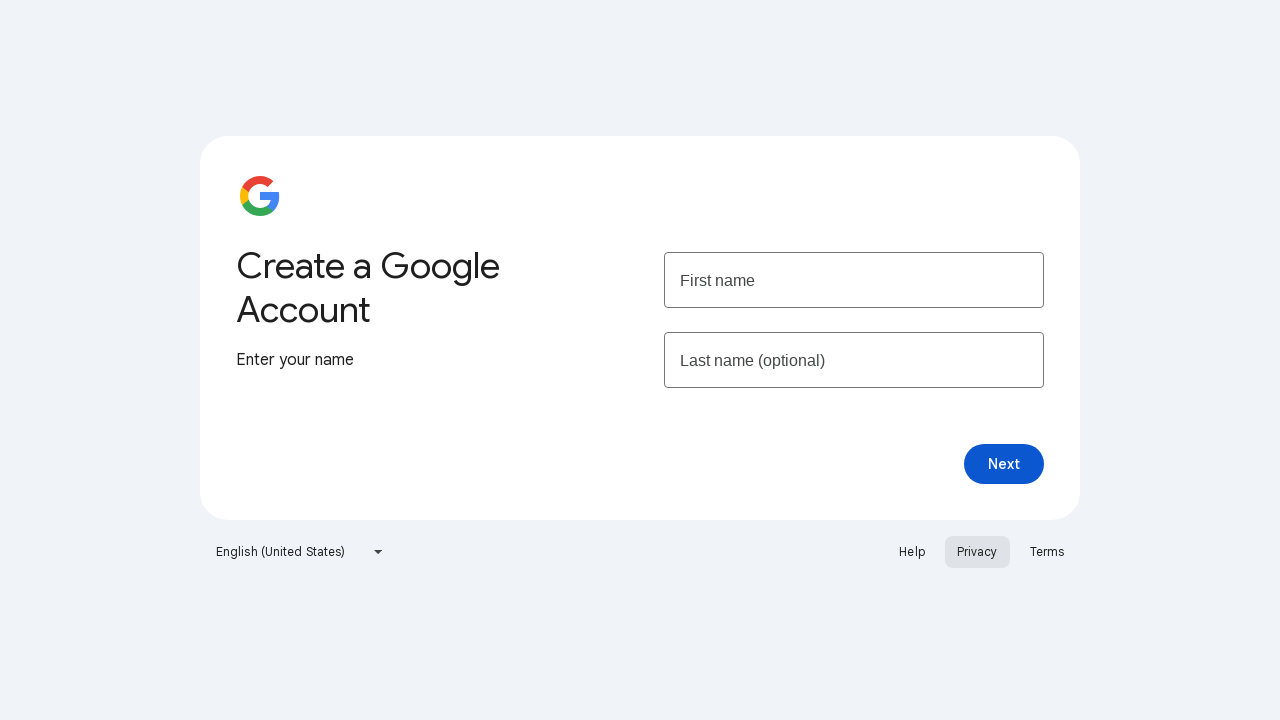

Stored reference to main signup page
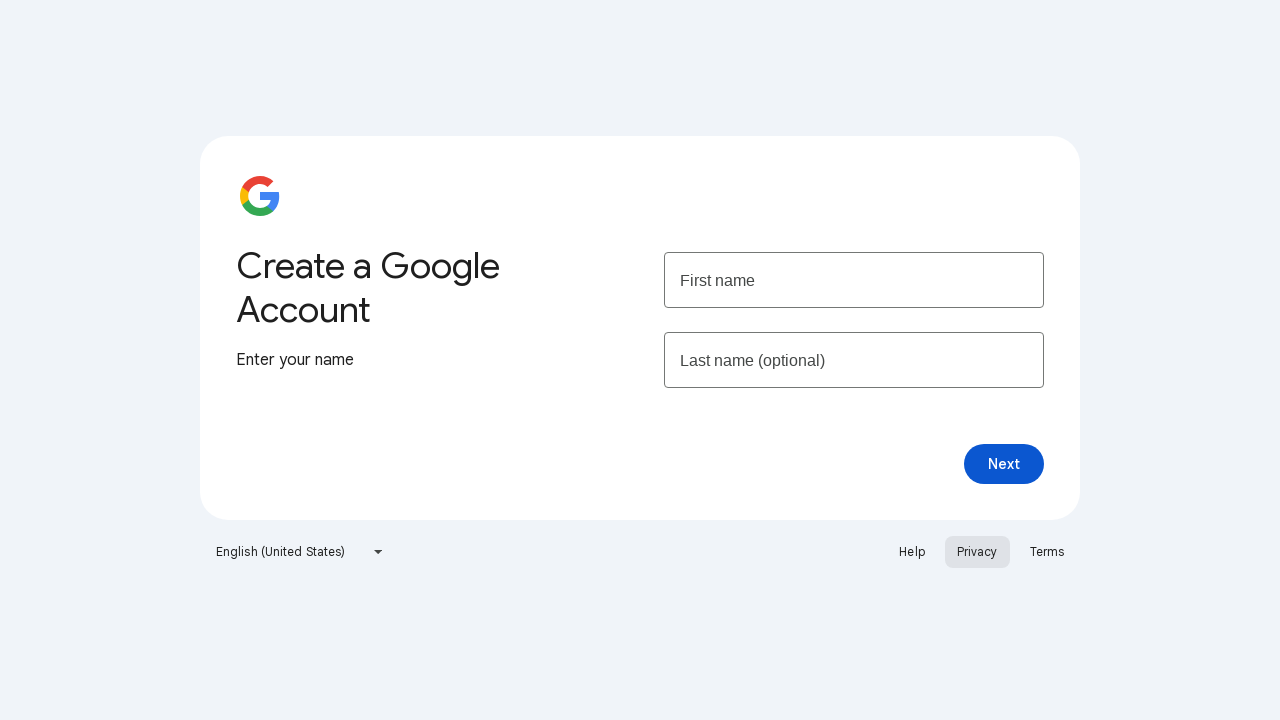

Retrieved all open pages/windows
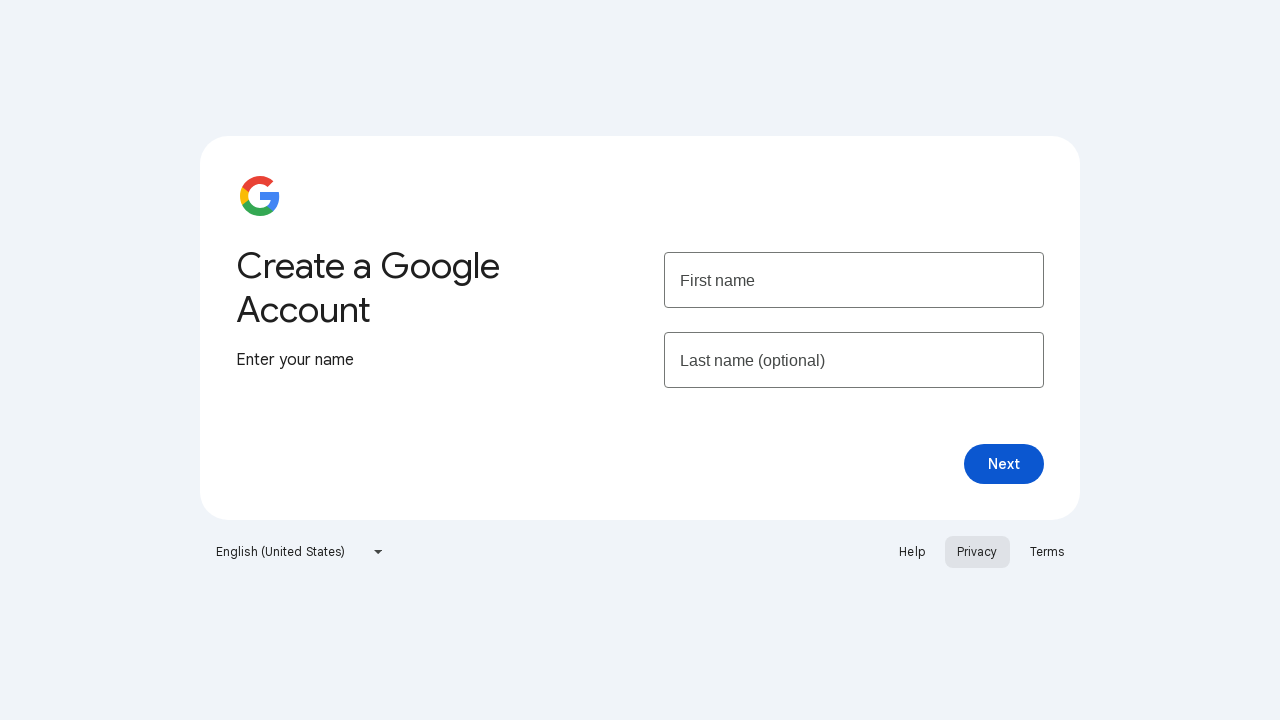

Switched to Google Account Help page and brought it to front
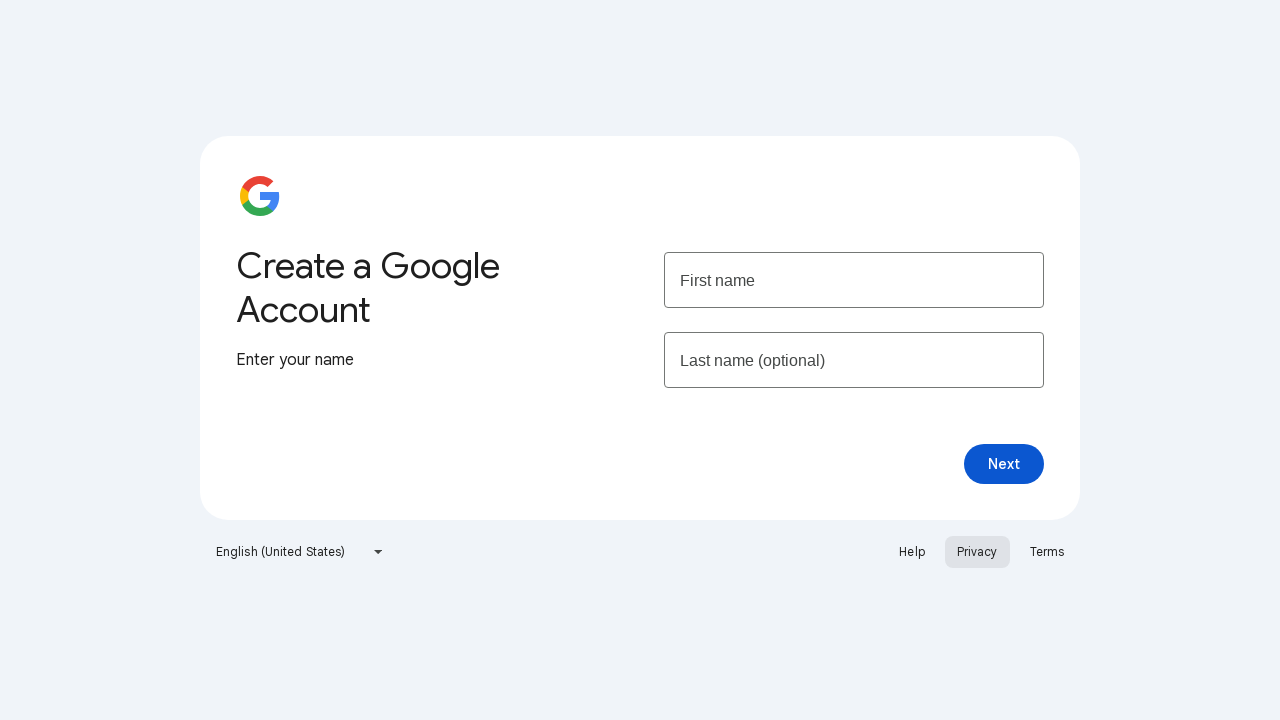

Switched back to main Google signup page
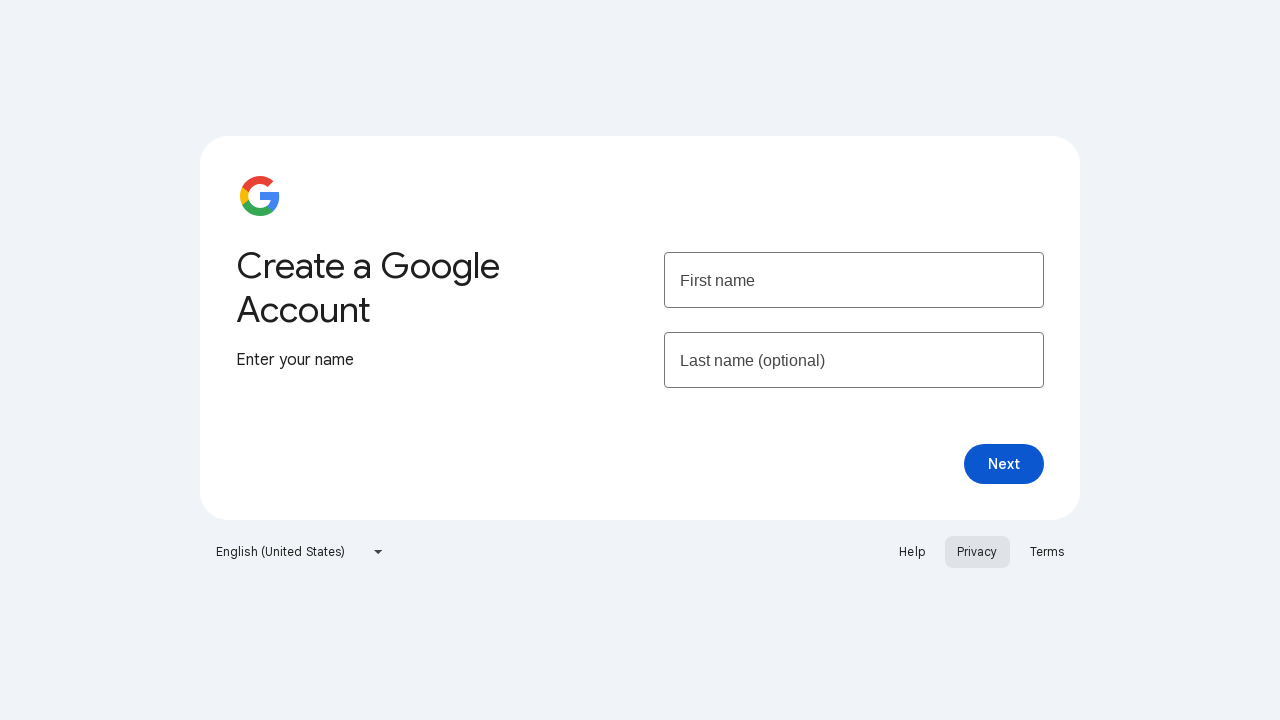

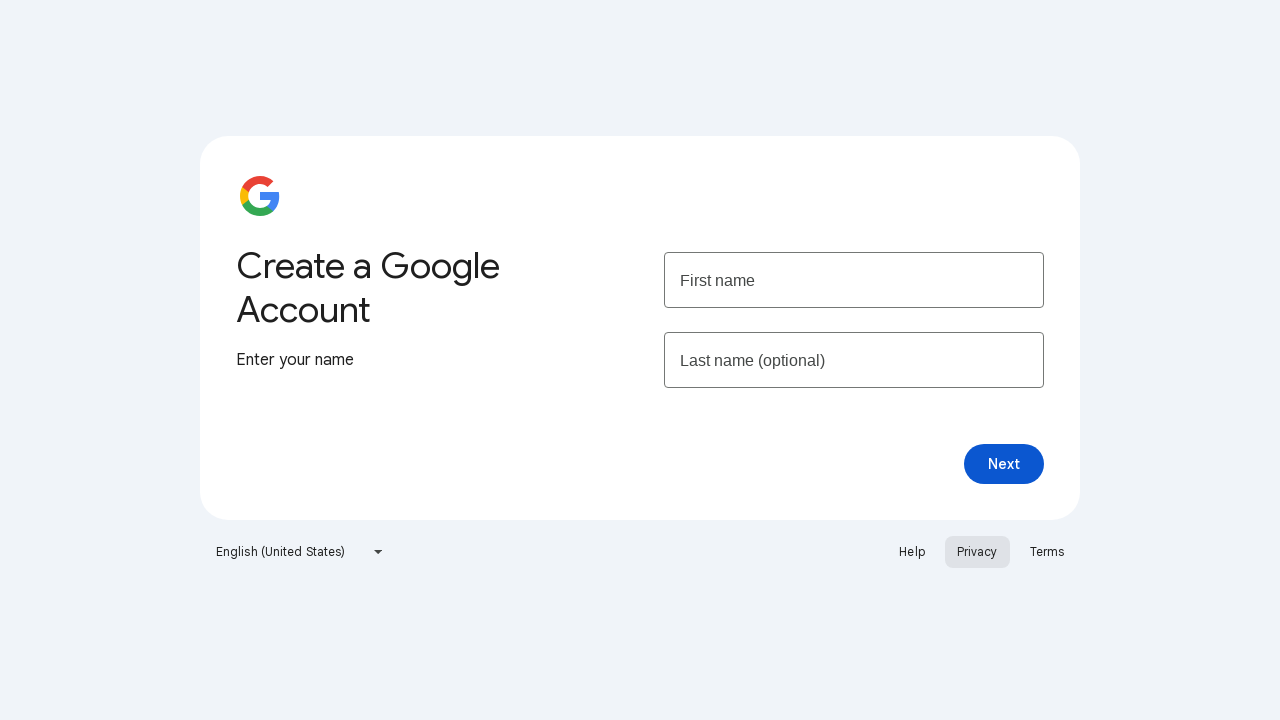